Tests dynamic loading where element is added to DOM after clicking Start button, waiting for element presence and verifying the message text

Starting URL: http://the-internet.herokuapp.com/dynamic_loading/2

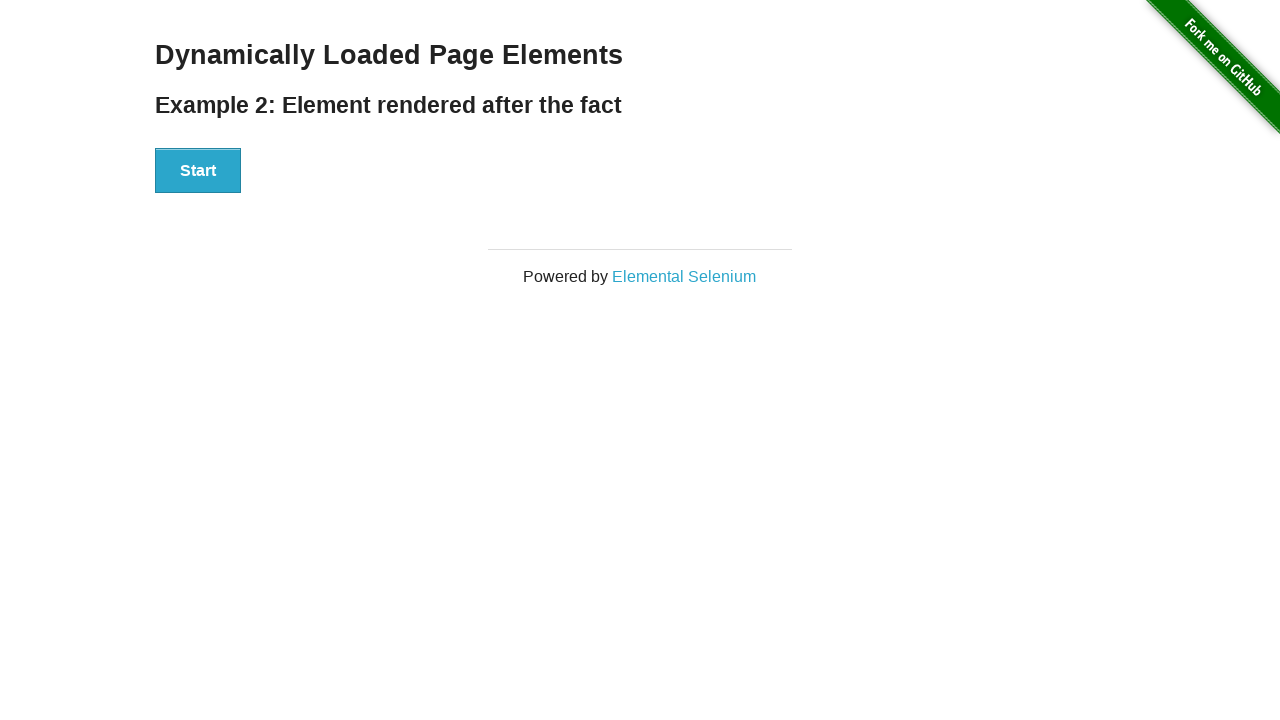

Clicked Start button to trigger dynamic loading at (198, 171) on xpath=//div[@id='start']/button[text()='Start']
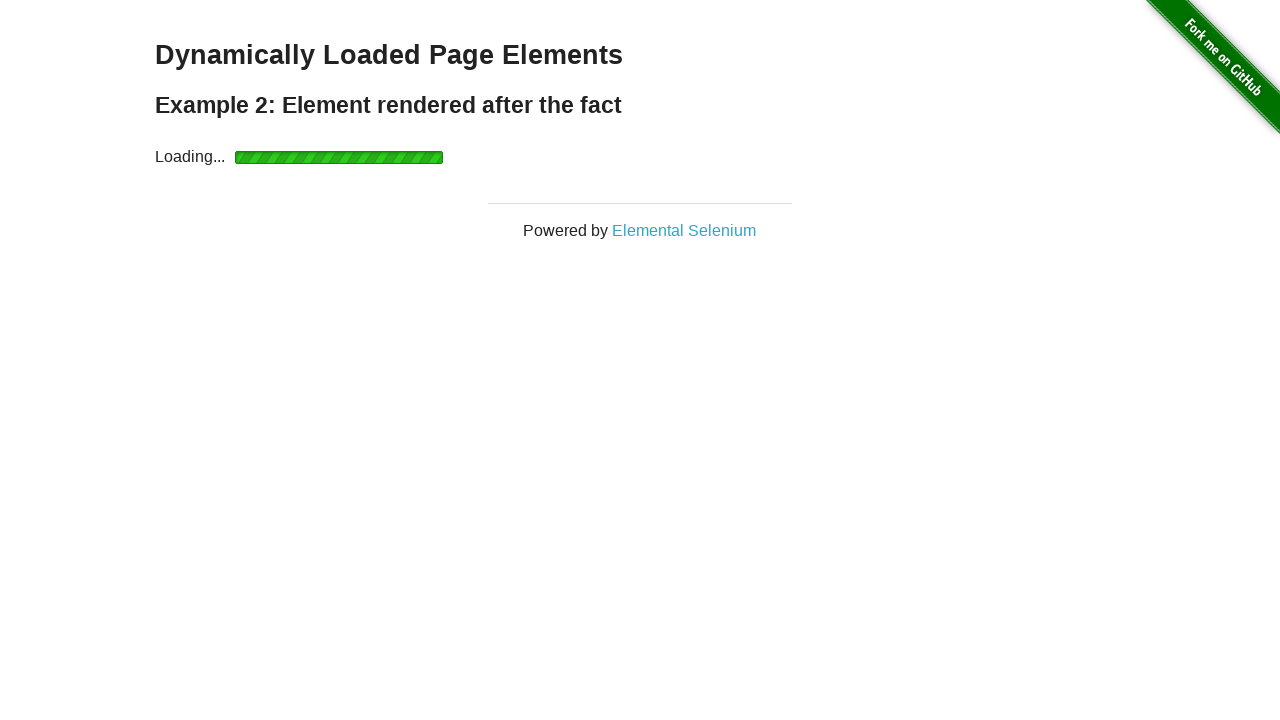

Waited for dynamically loaded #finish element to appear in DOM
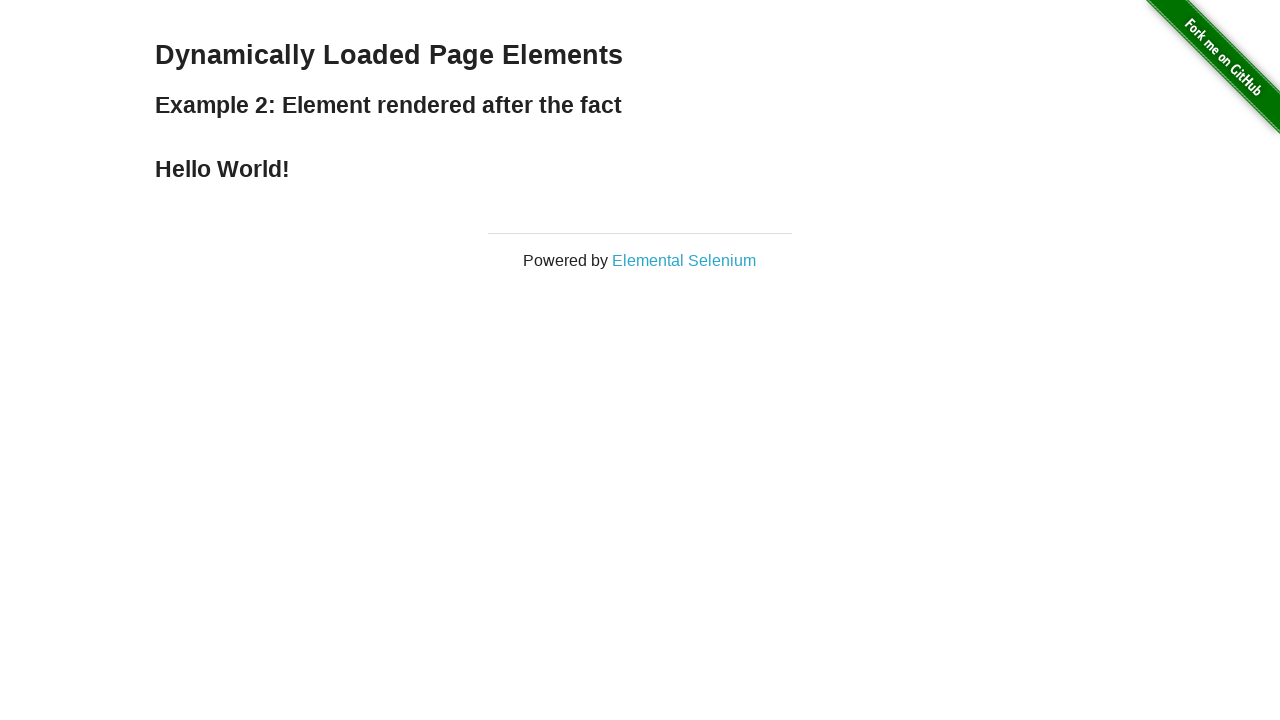

Located the #finish element
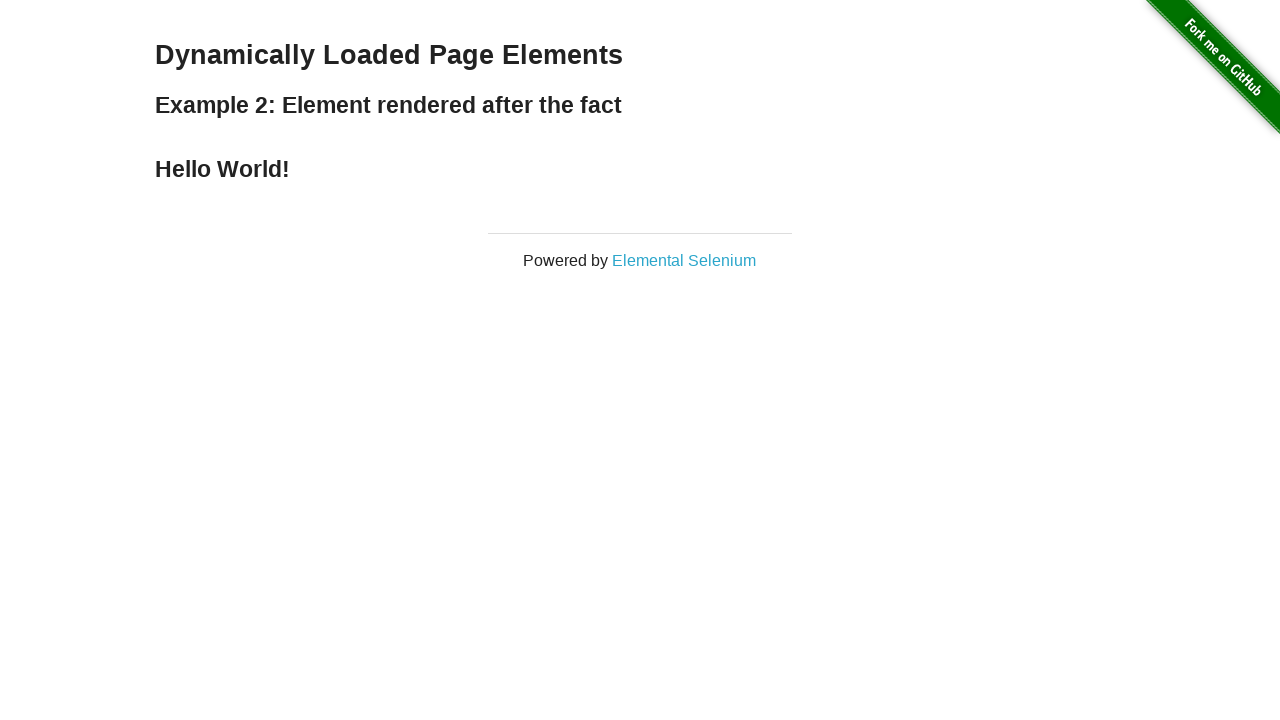

Verified 'Hello World!' message is displayed in finish element
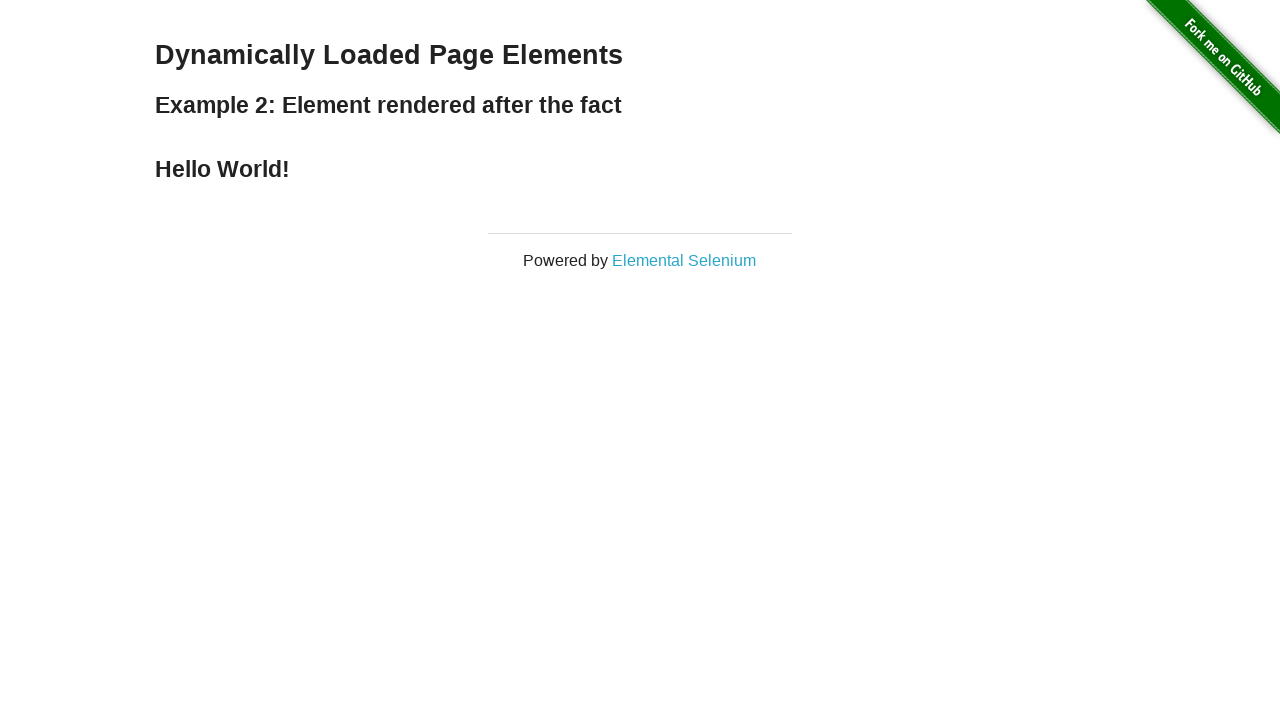

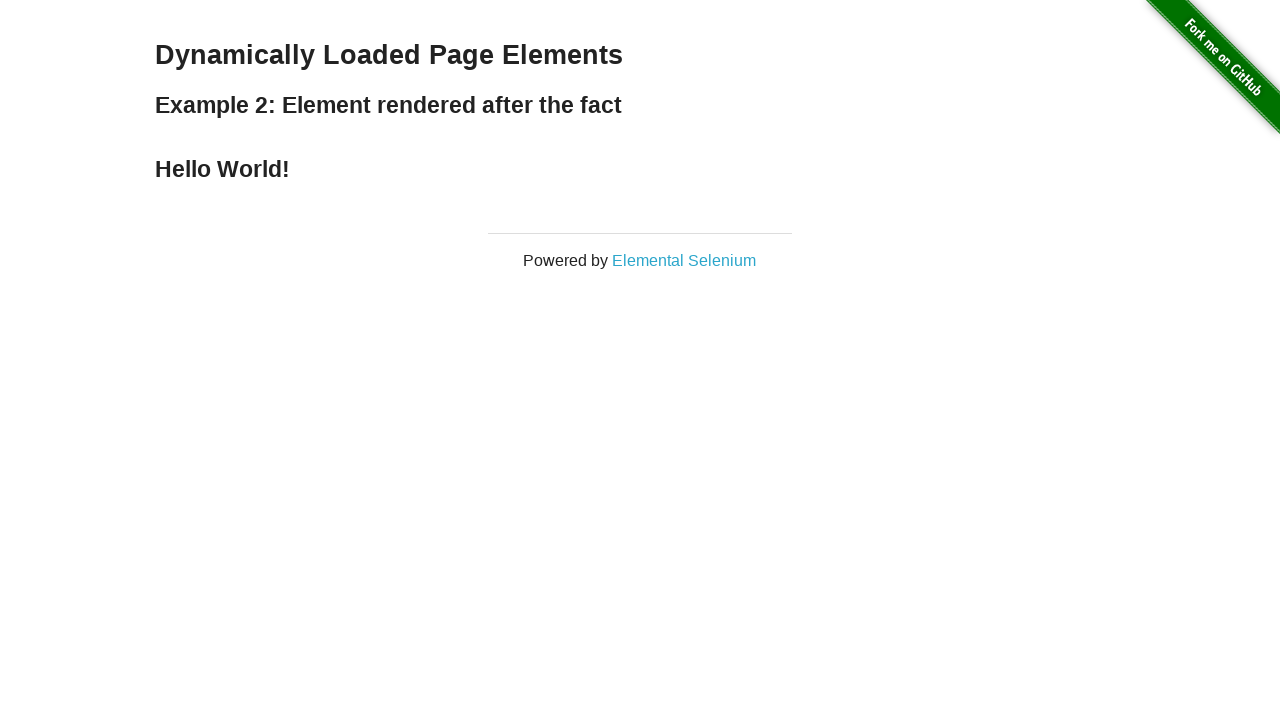